Tests multi-select functionality by selecting multiple items from a list using Ctrl+Click keyboard combination

Starting URL: https://letcode.in/selectable

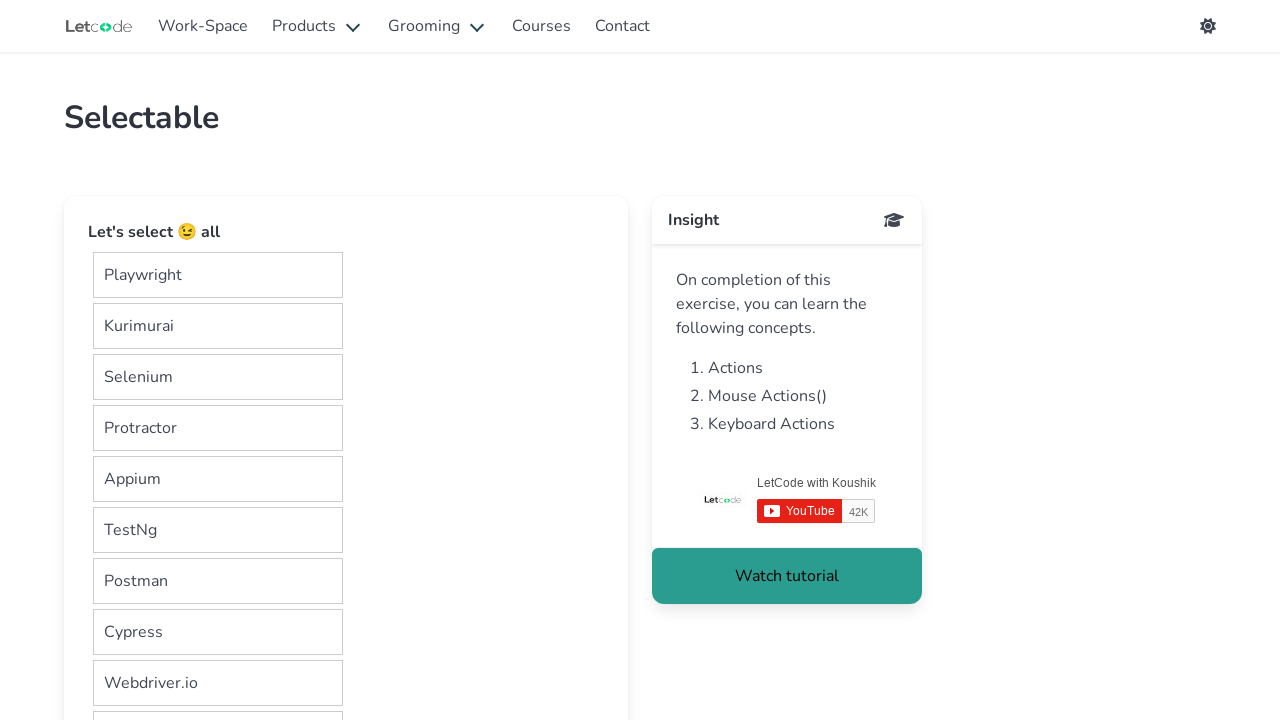

Located all selectable items in the container
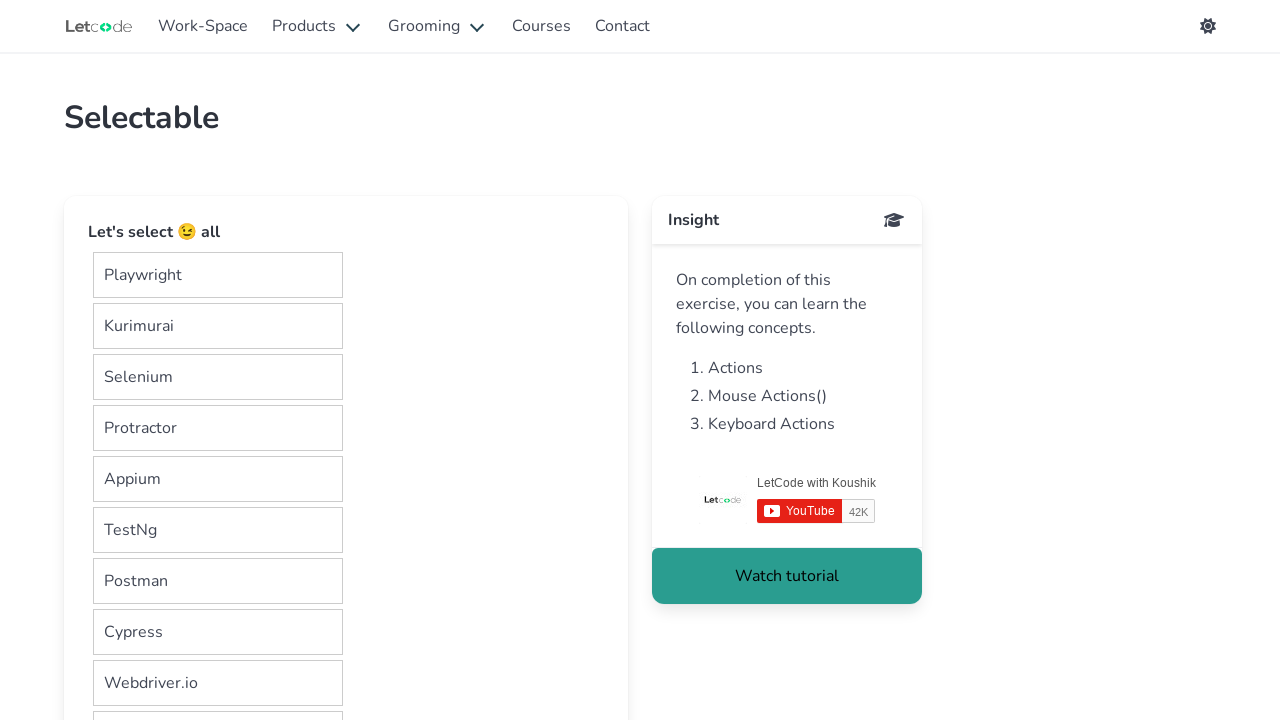

Pressed down Ctrl key for multi-select
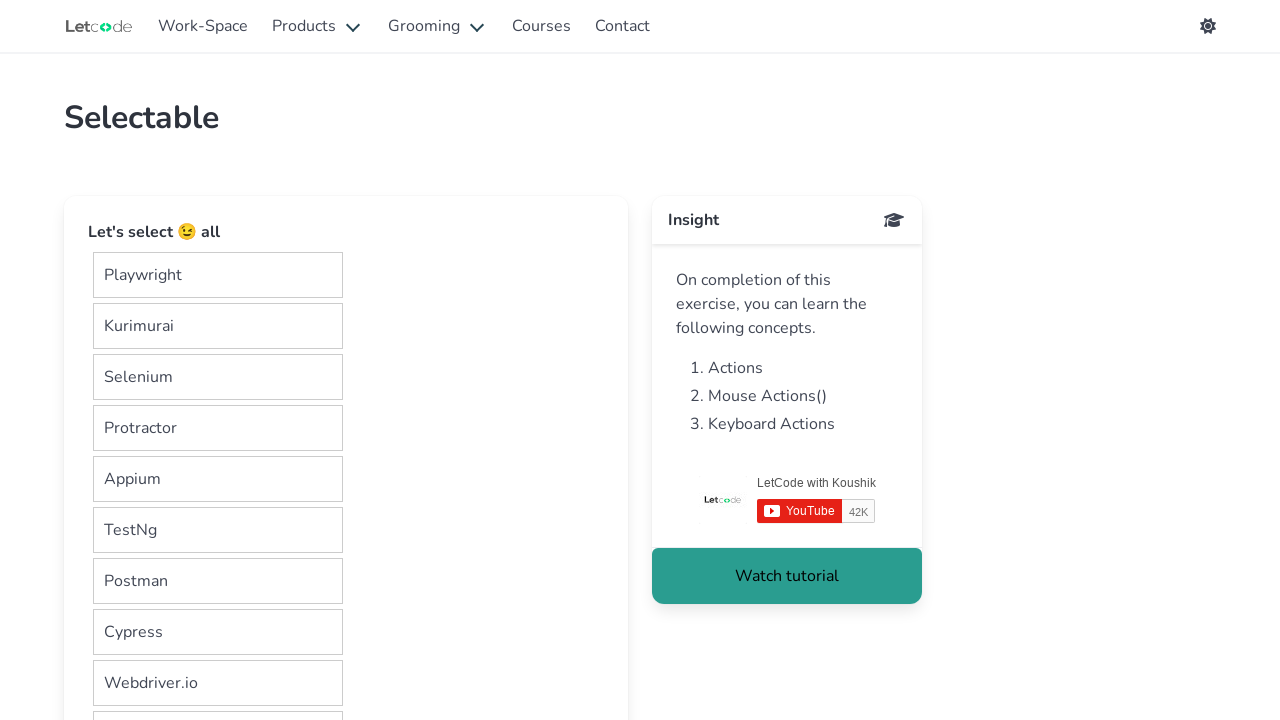

Ctrl+Clicked selectable item 1 at (346, 468) on xpath=//div[@id='container']/div >> nth=0
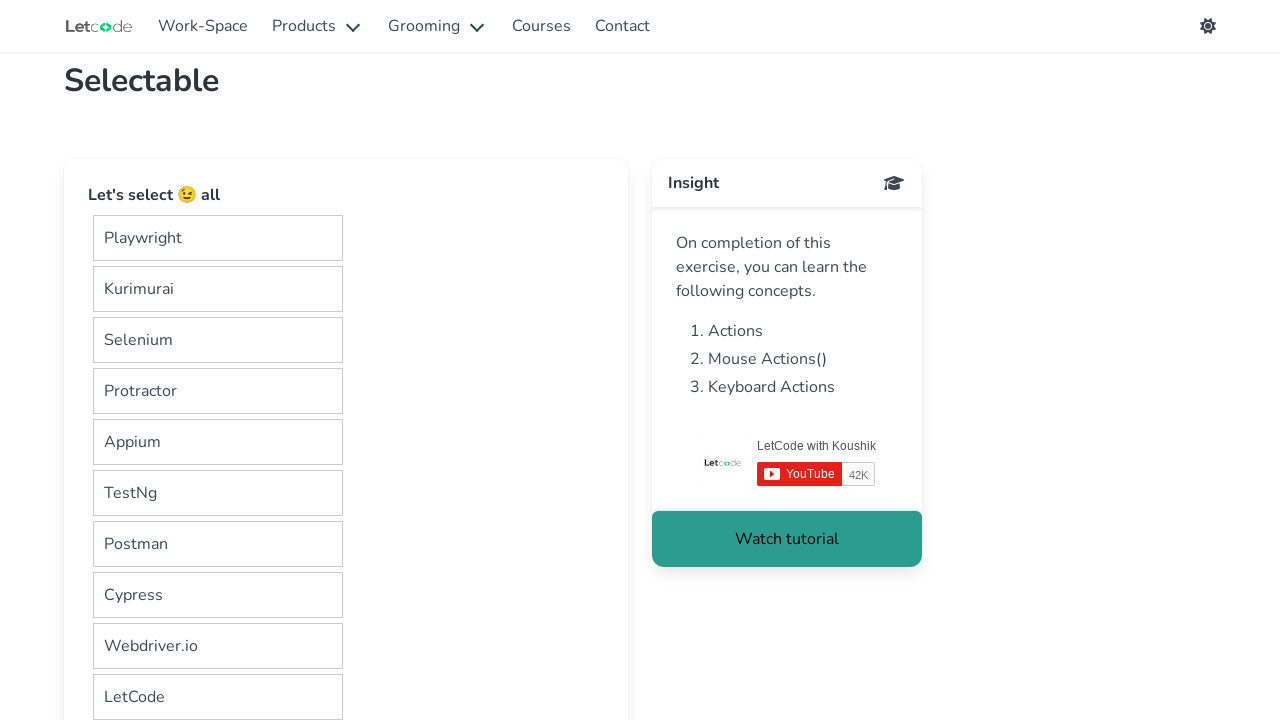

Released Ctrl key after multi-select
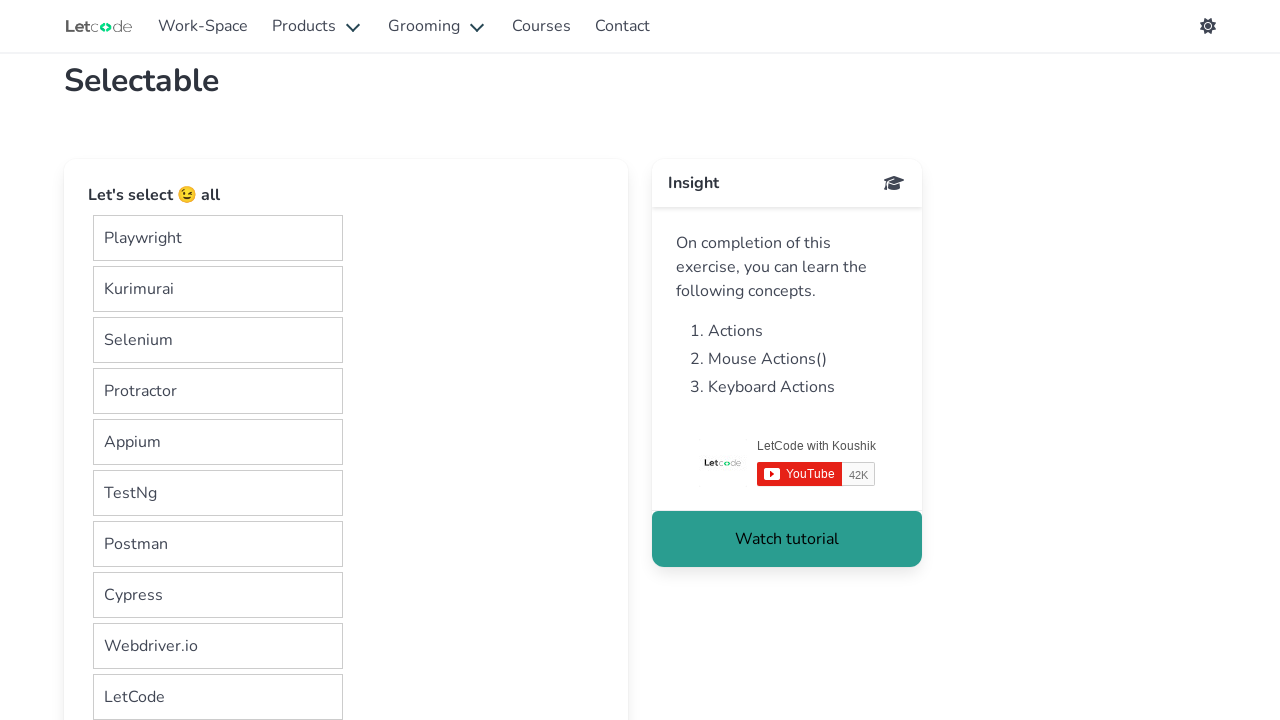

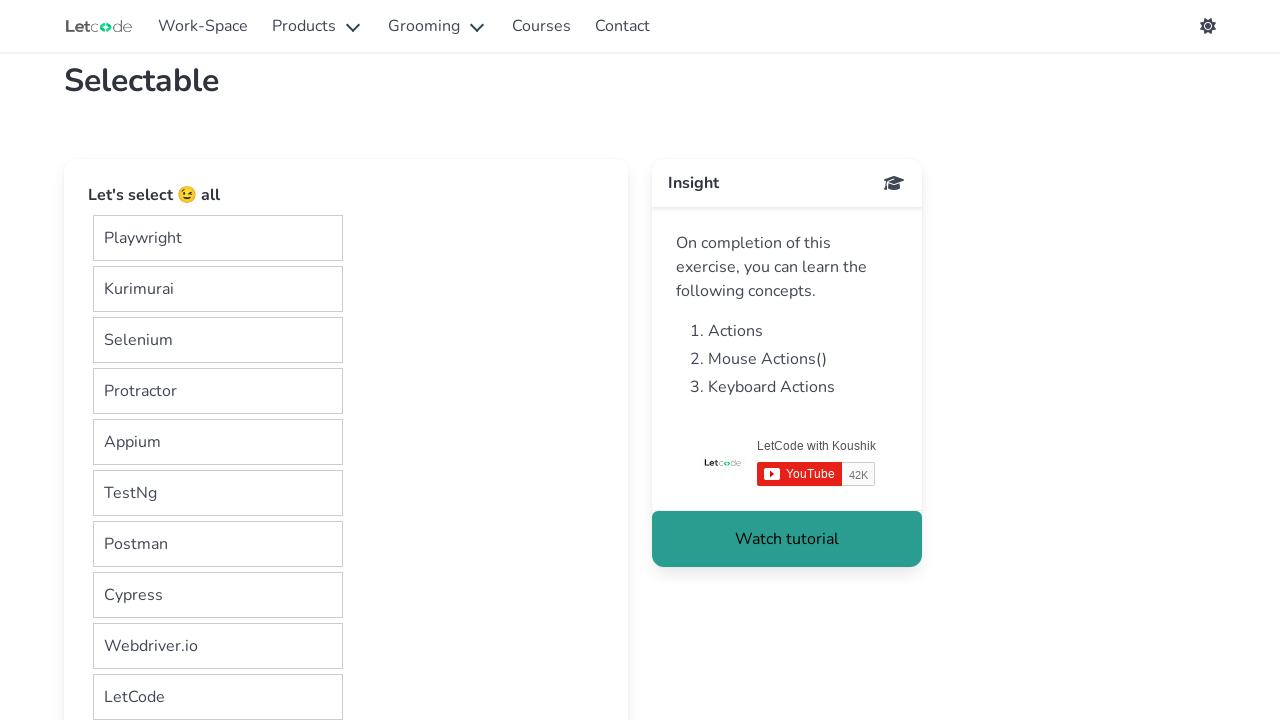